Tests drag and drop functionality by dragging the "Drag me" element and dropping it onto the "Drop here" target area, then verifies the text changes to "Dropped!"

Starting URL: https://demoqa.com/droppable

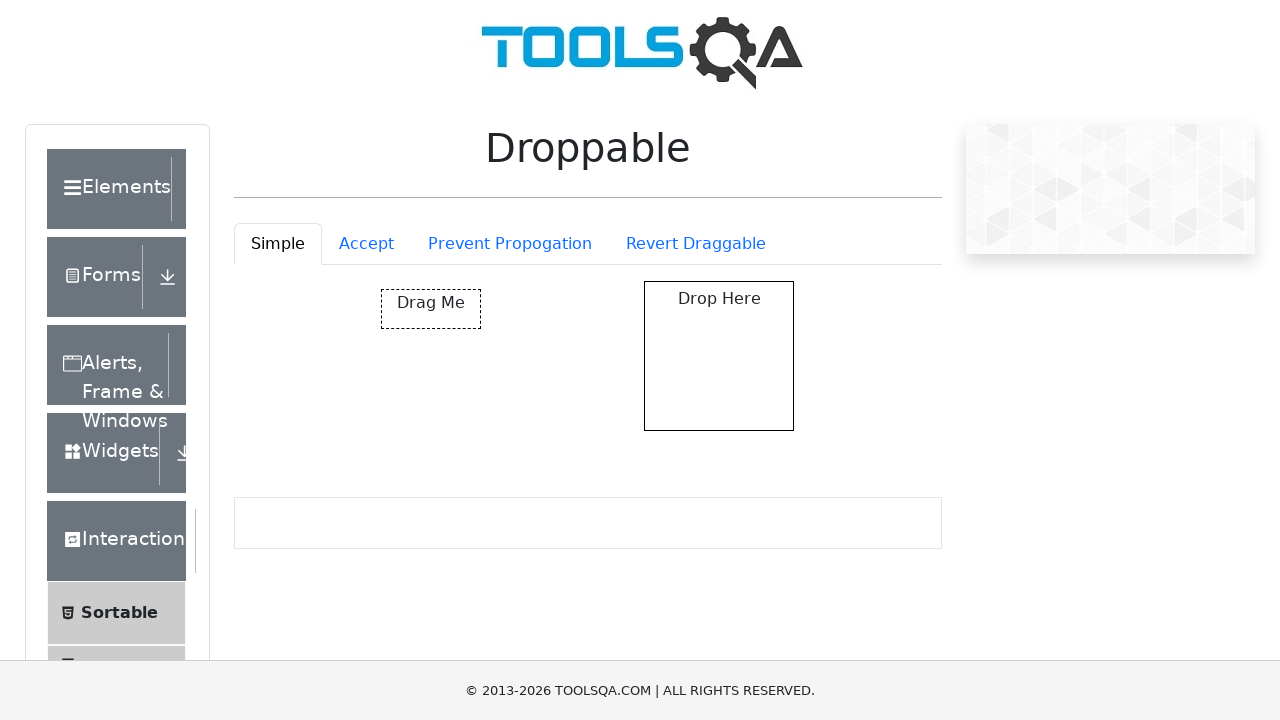

Navigated to droppable test page
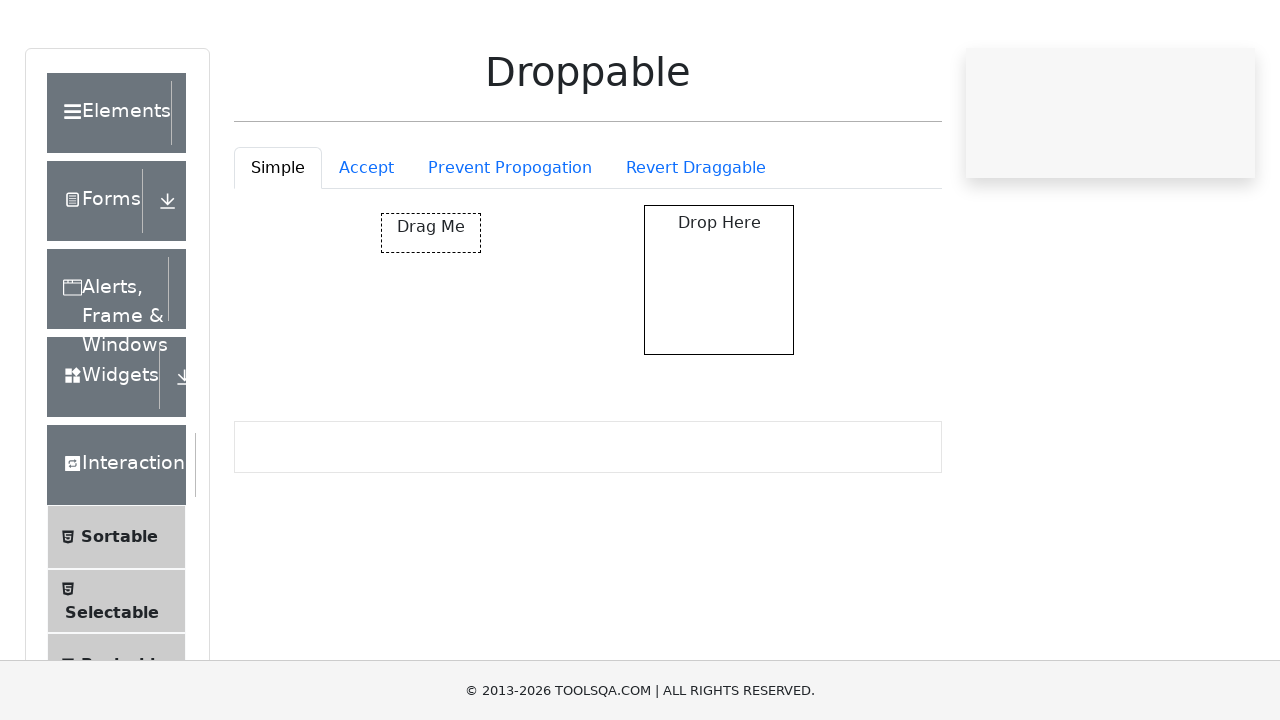

Located the draggable element
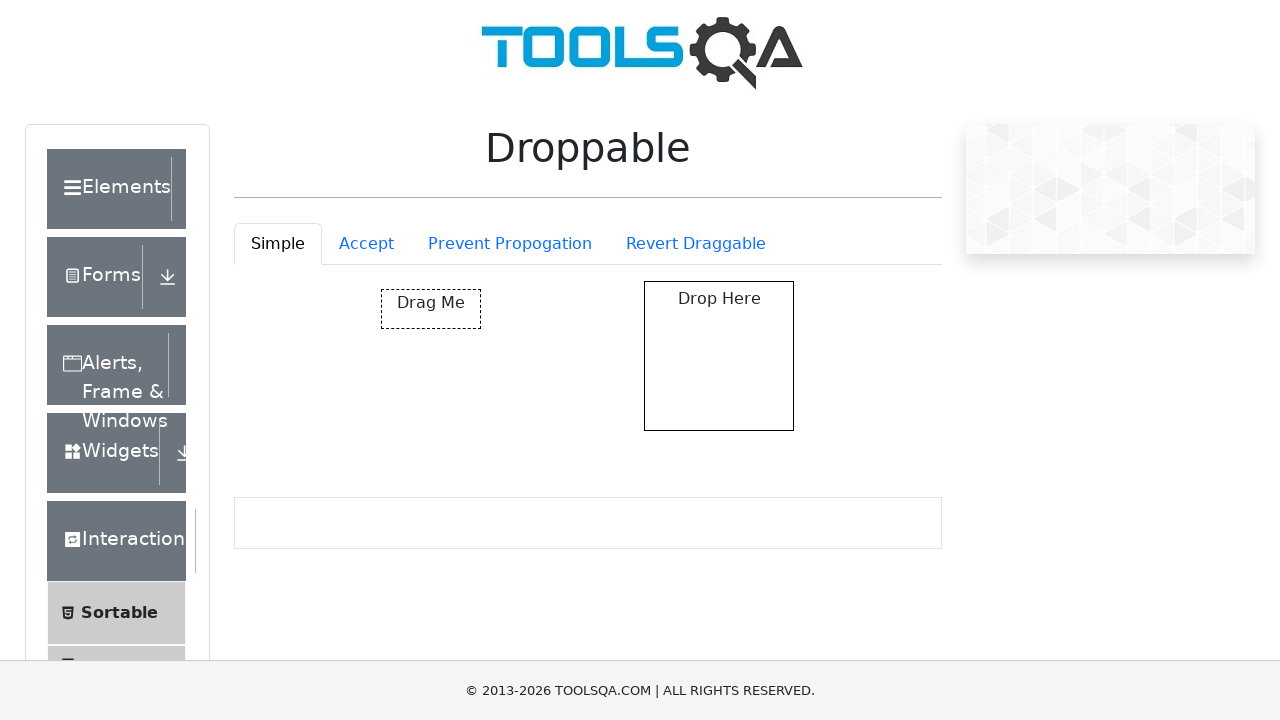

Located the drop target area
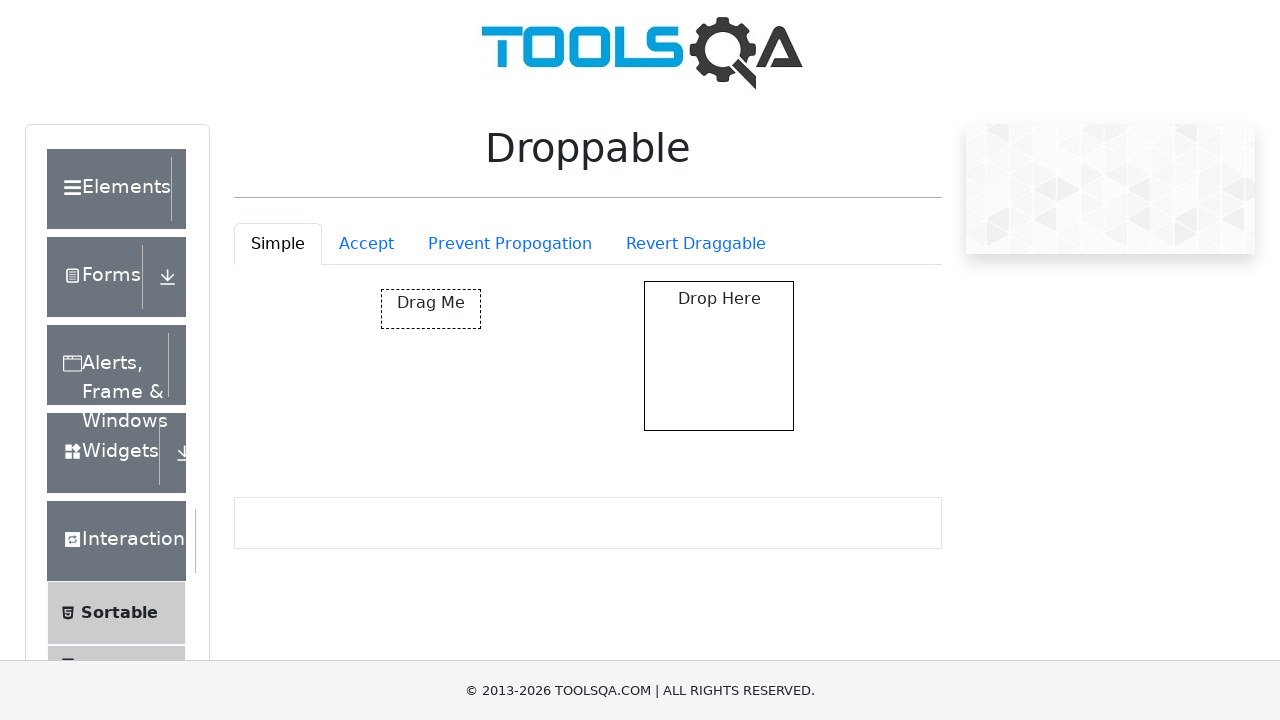

Dragged 'Drag me' element and dropped it onto target area at (719, 356)
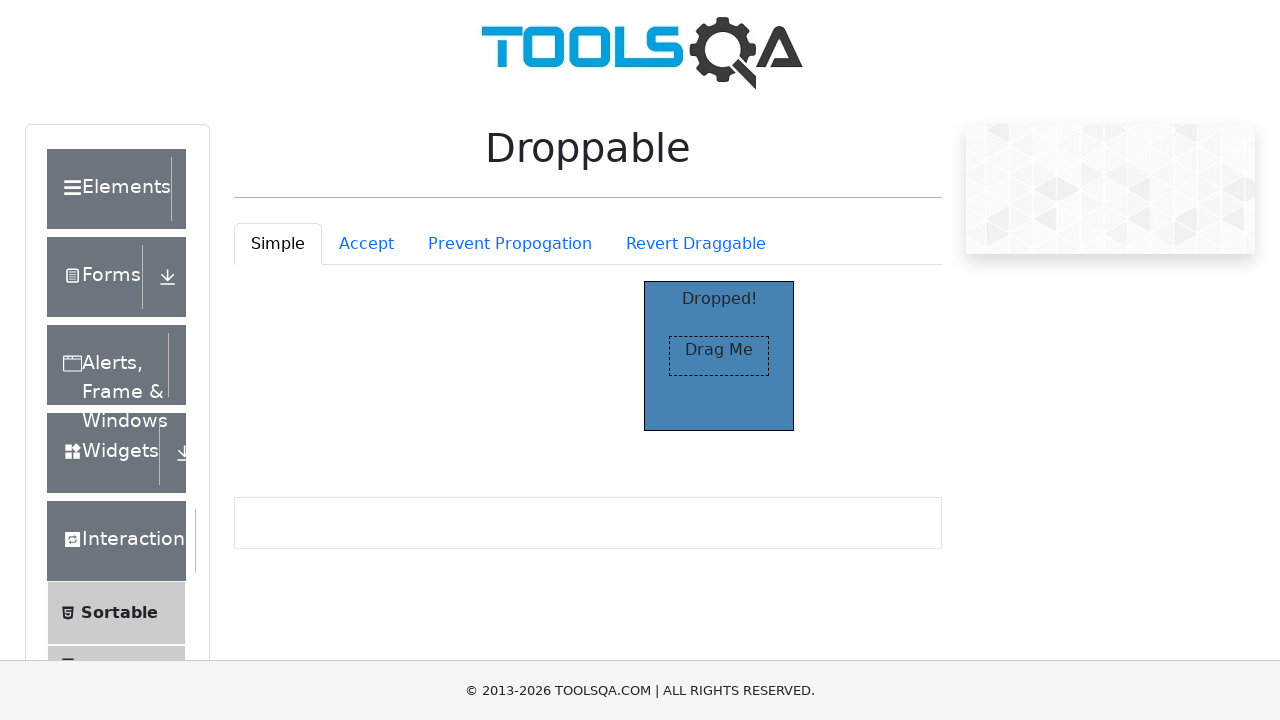

Waited for 'Dropped!' text to appear
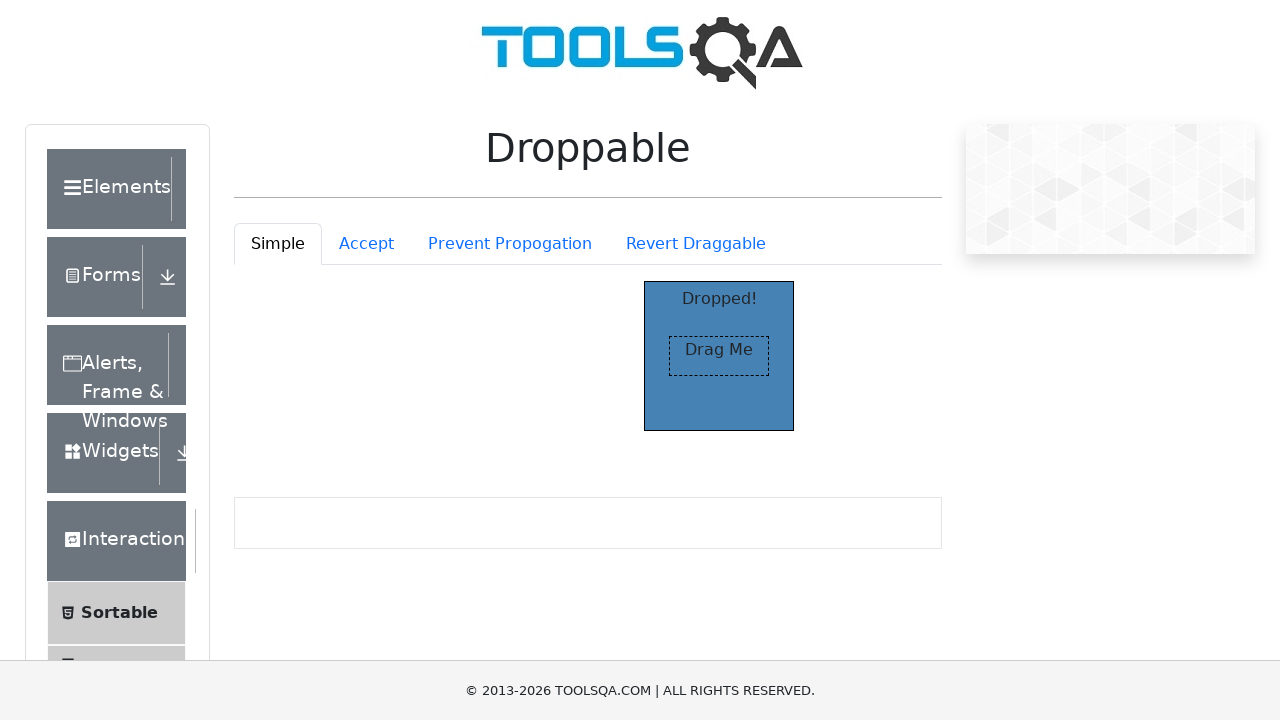

Retrieved the 'Dropped!' text content
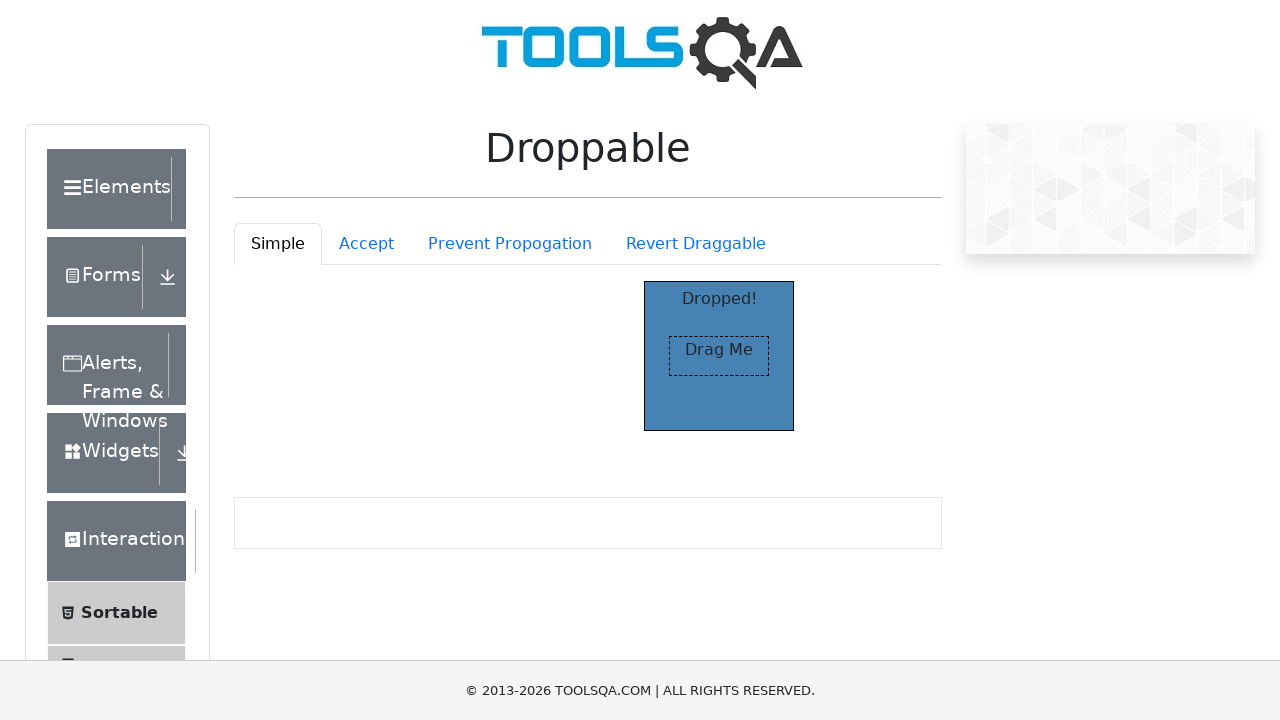

Verified that dropped text equals 'Dropped!'
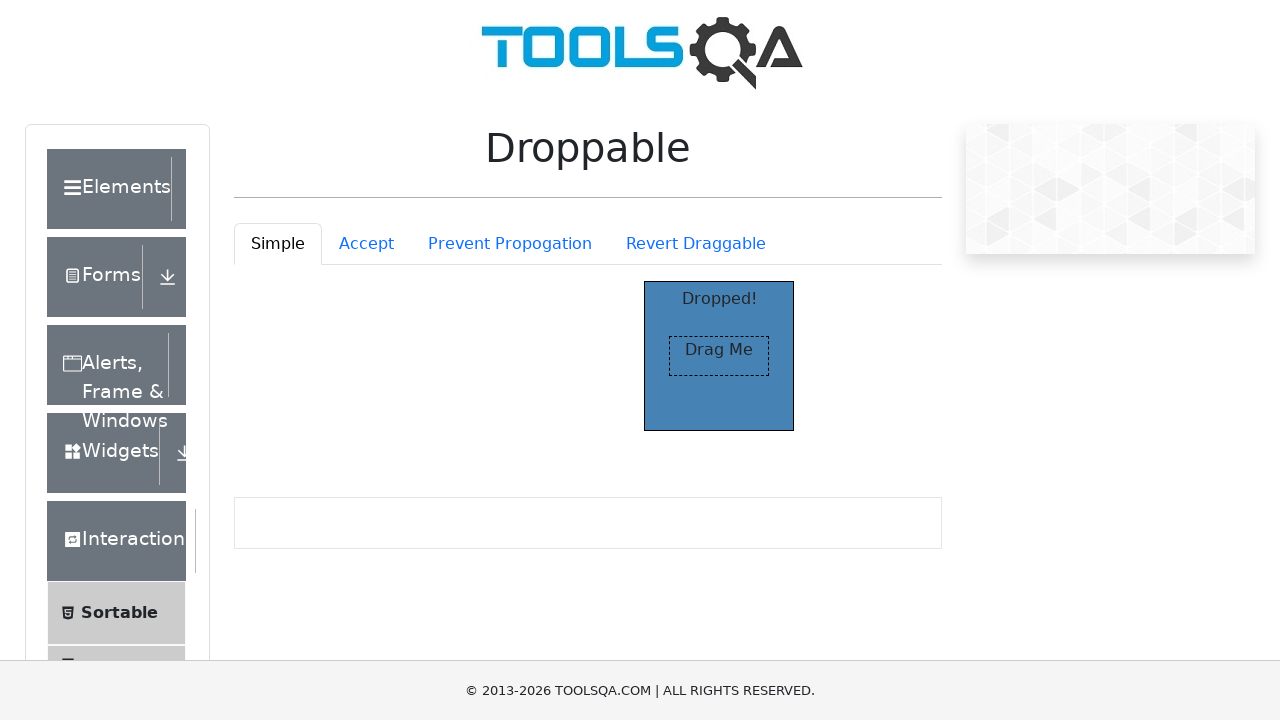

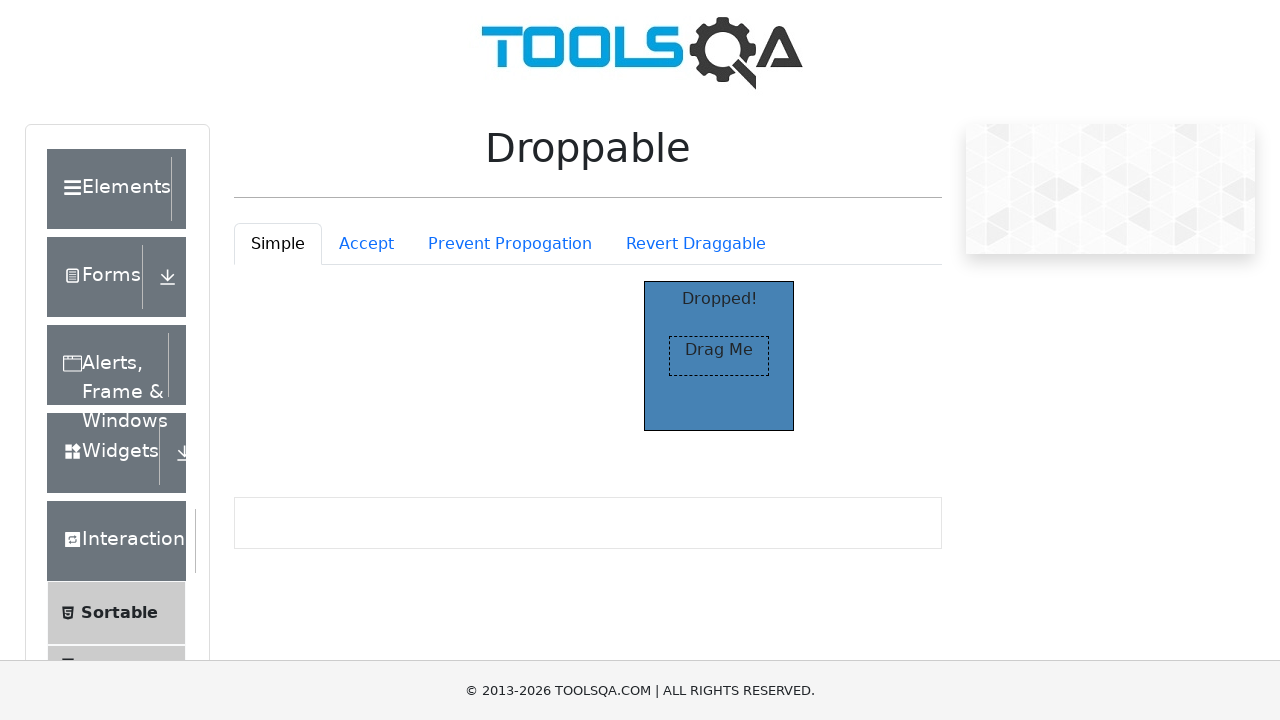